Tests text box functionality on LeafGround practice site by clearing an input field and entering text into it.

Starting URL: https://www.leafground.com/input.xhtml

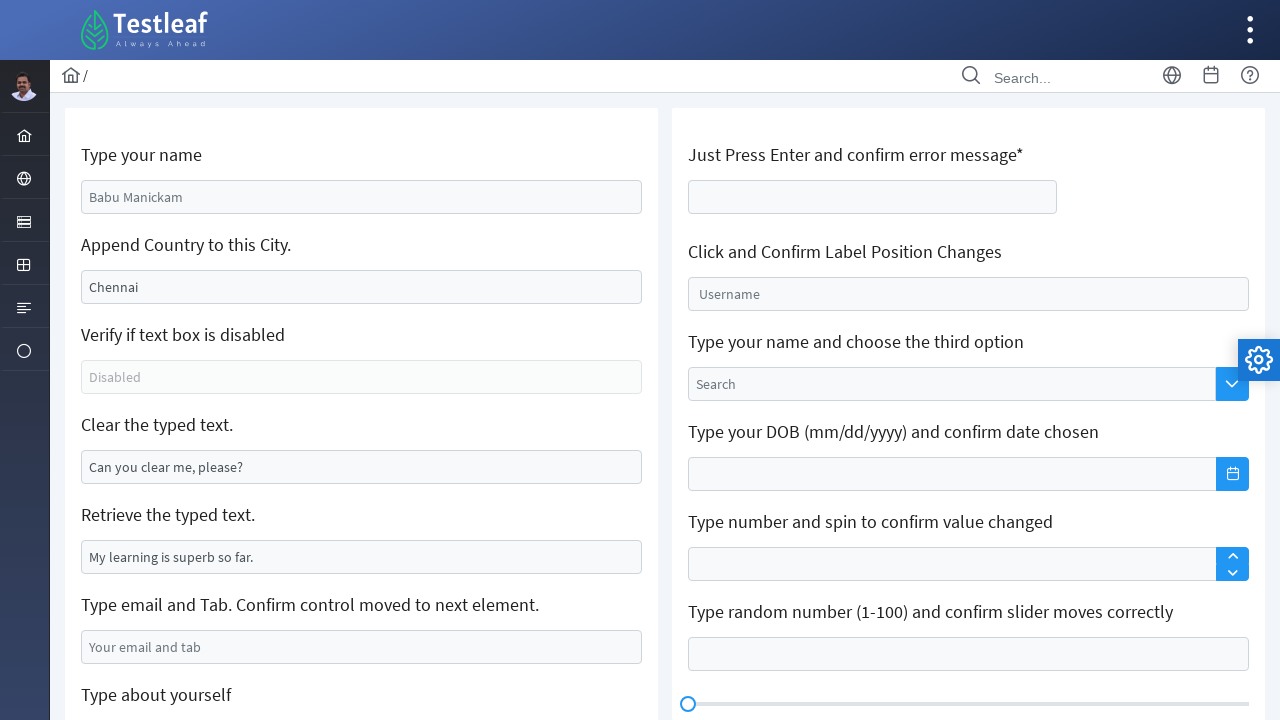

Cleared the text box input field on #j_idt88\:name
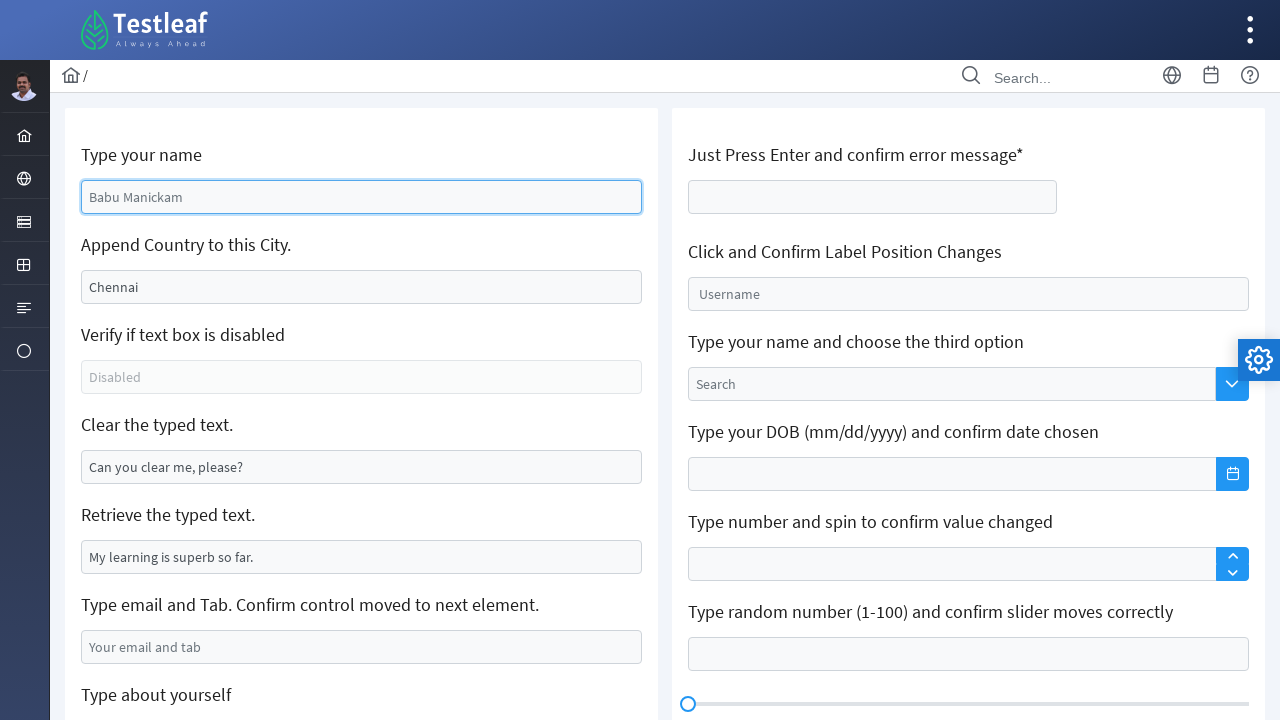

Entered 'Hi There' into the text box on #j_idt88\:name
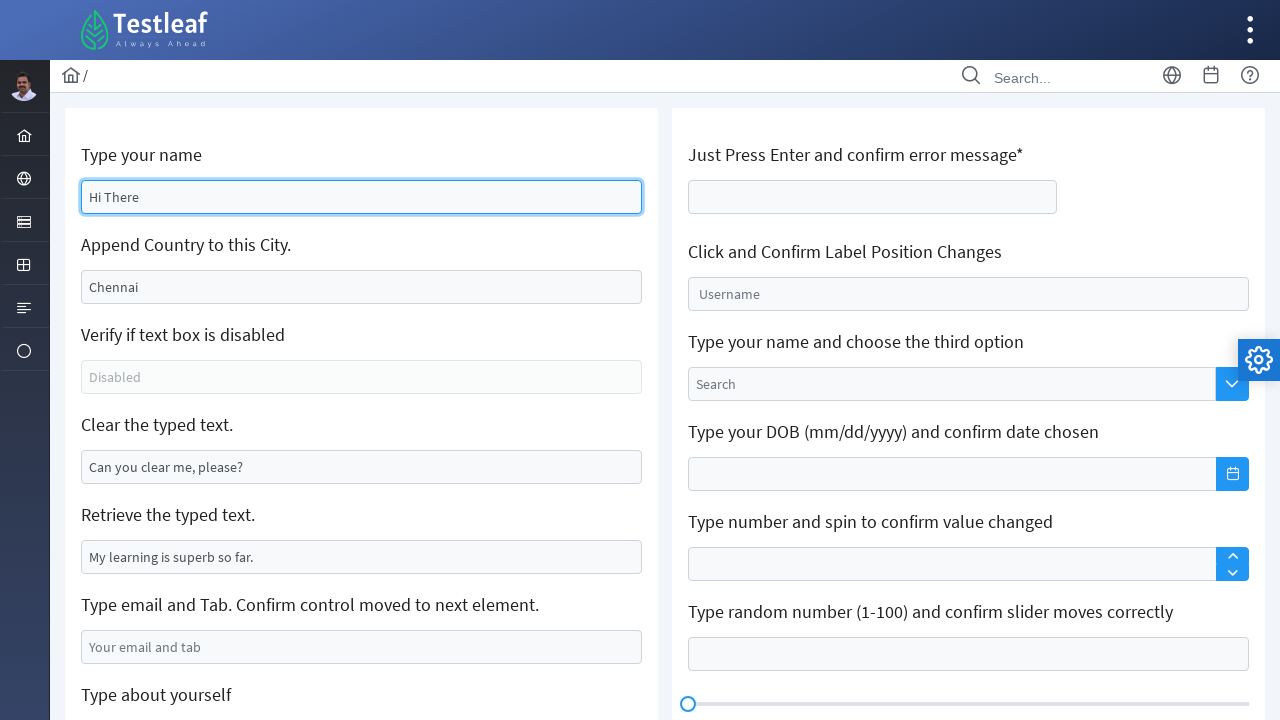

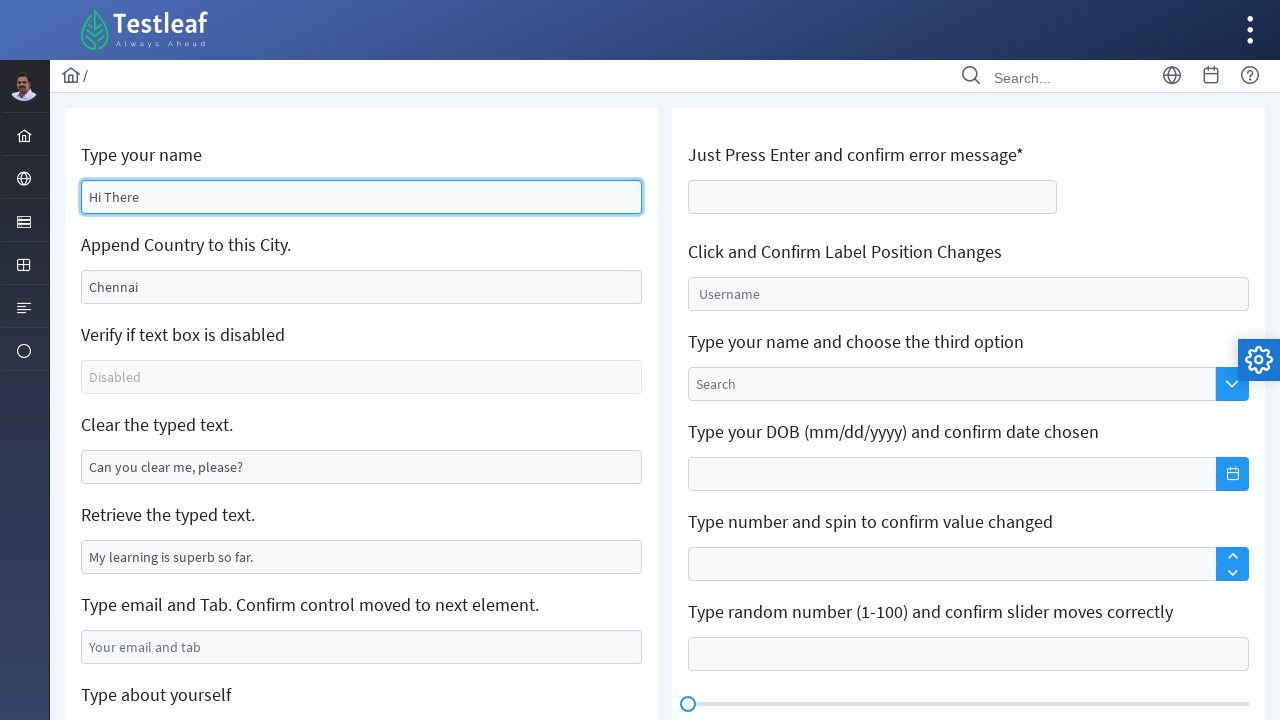